Navigates to Mate Academy homepage and verifies that course cards are displayed

Starting URL: https://mate.academy

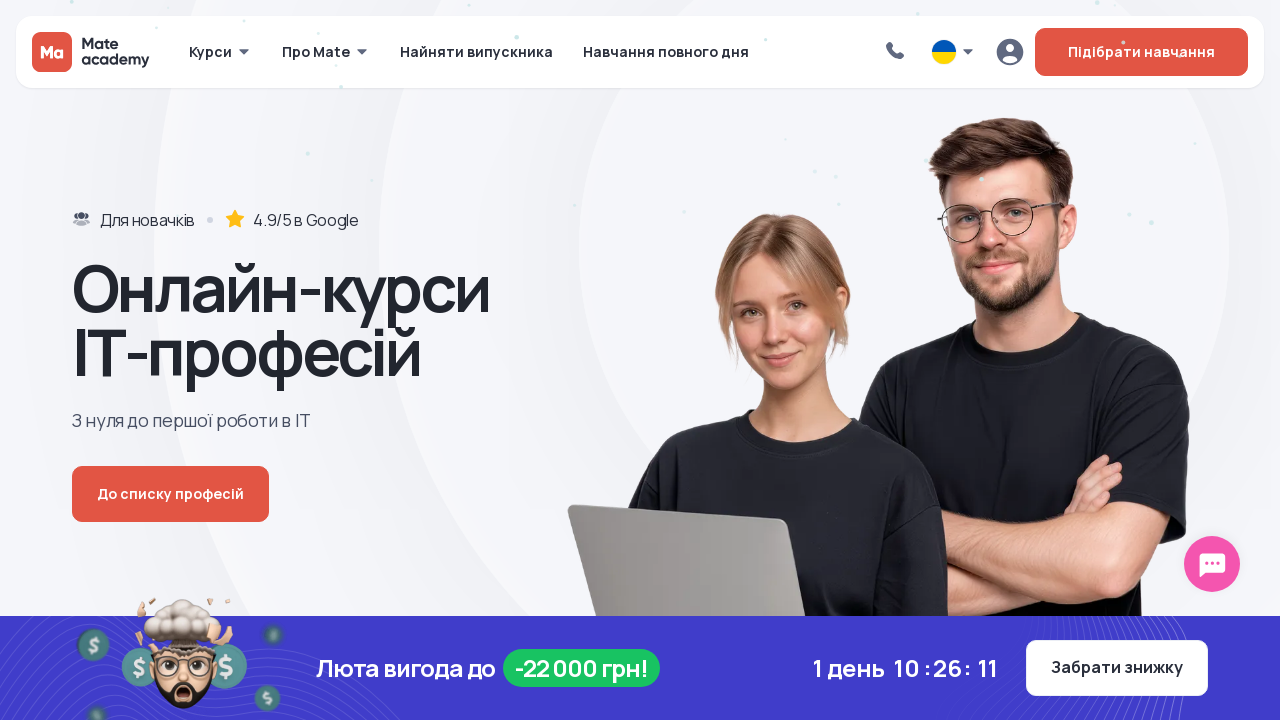

Waited for course cards to load on Mate Academy homepage
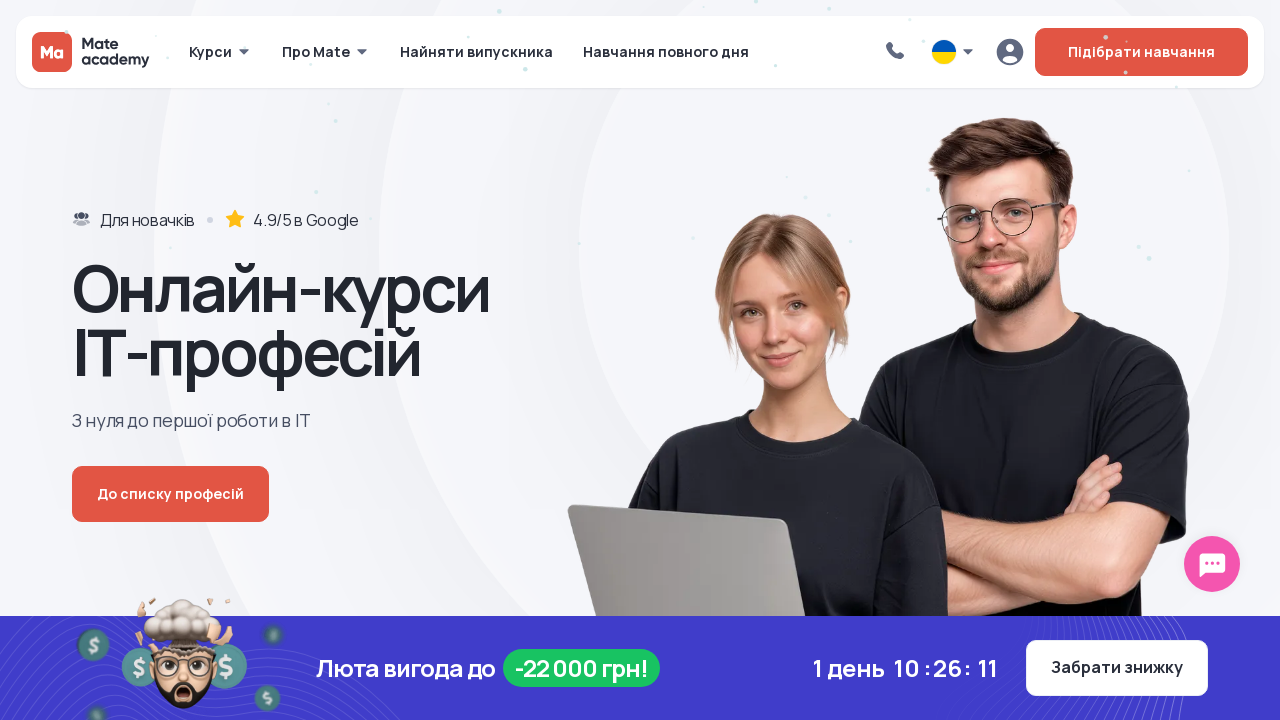

Found 15 course card elements
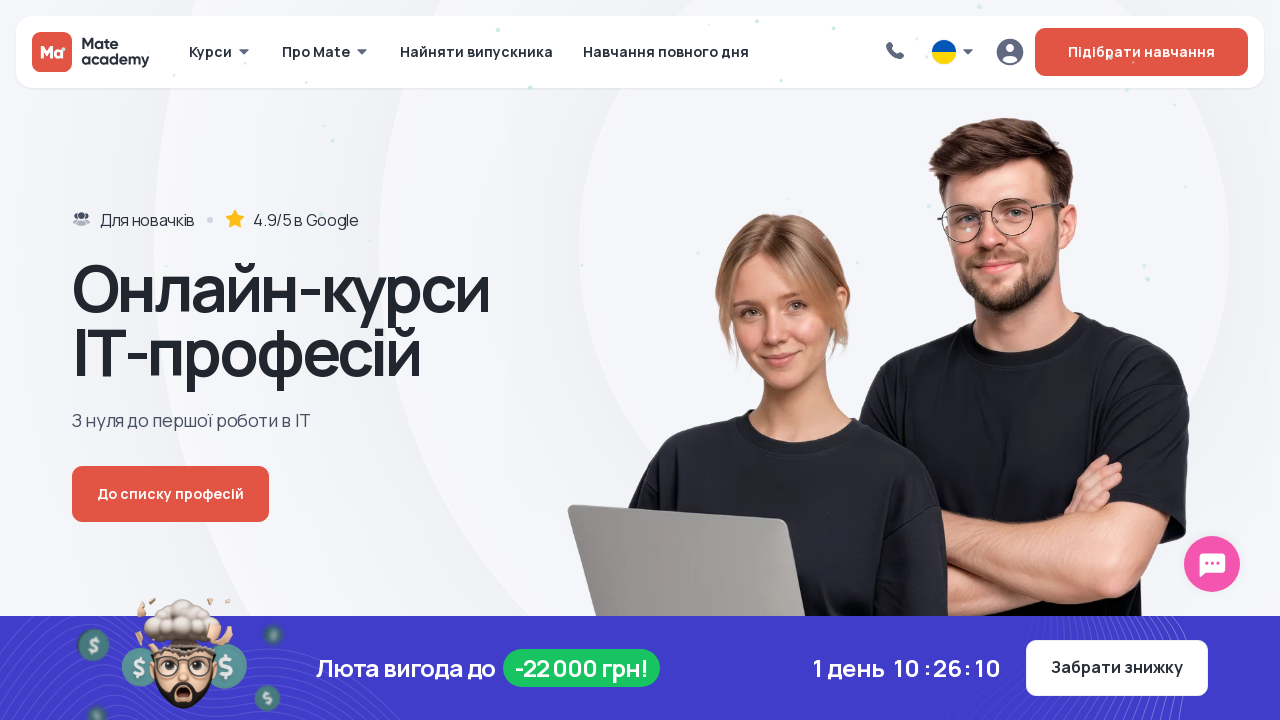

Located parent anchor element for course card
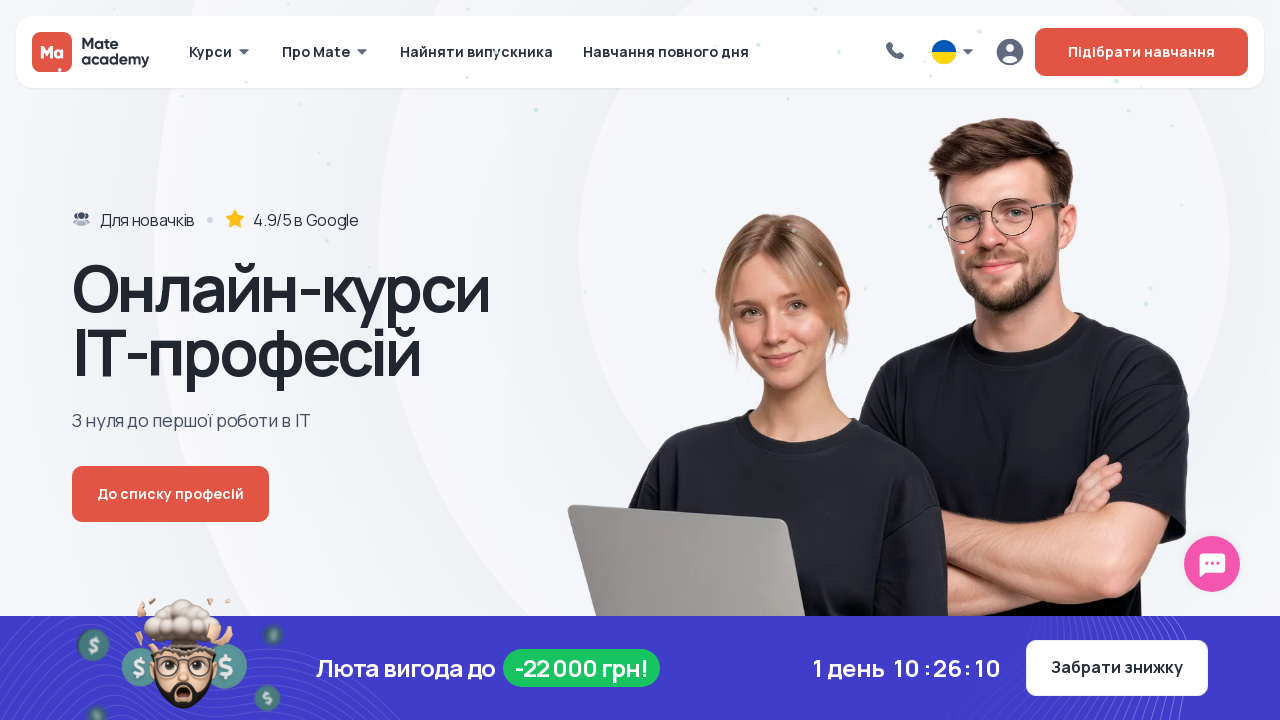

Verified course link has href attribute
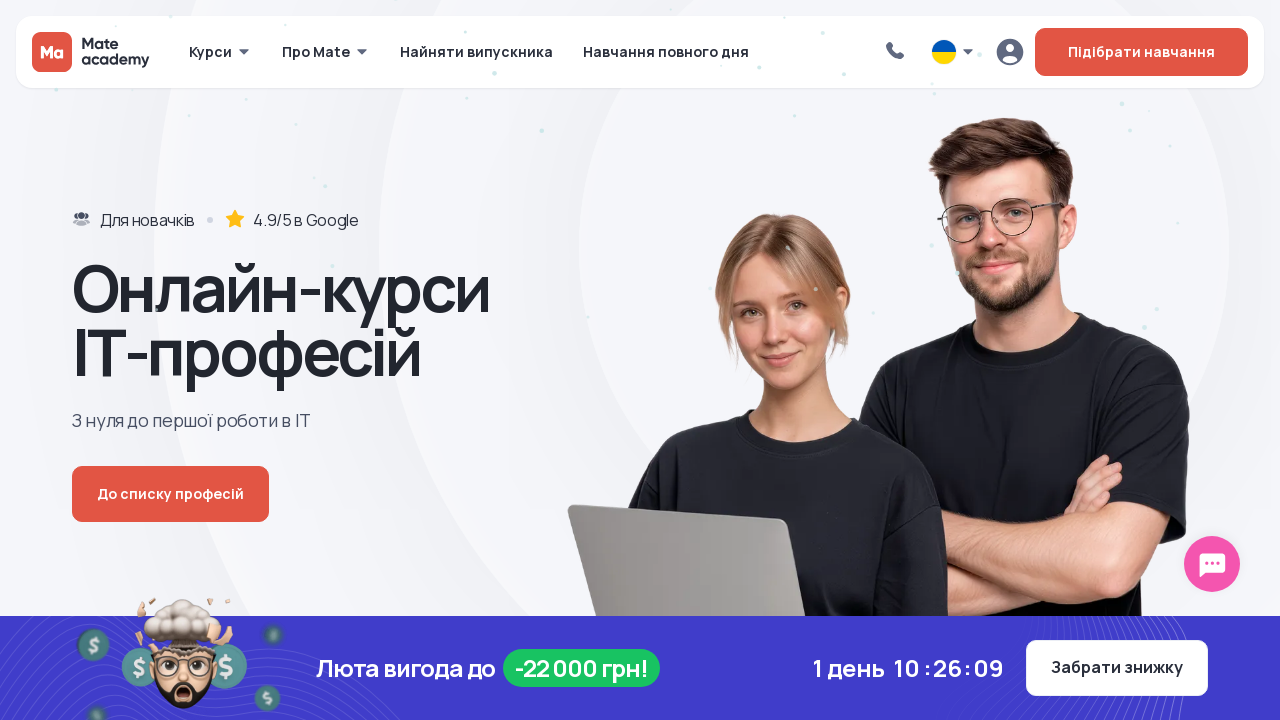

Located parent anchor element for course card
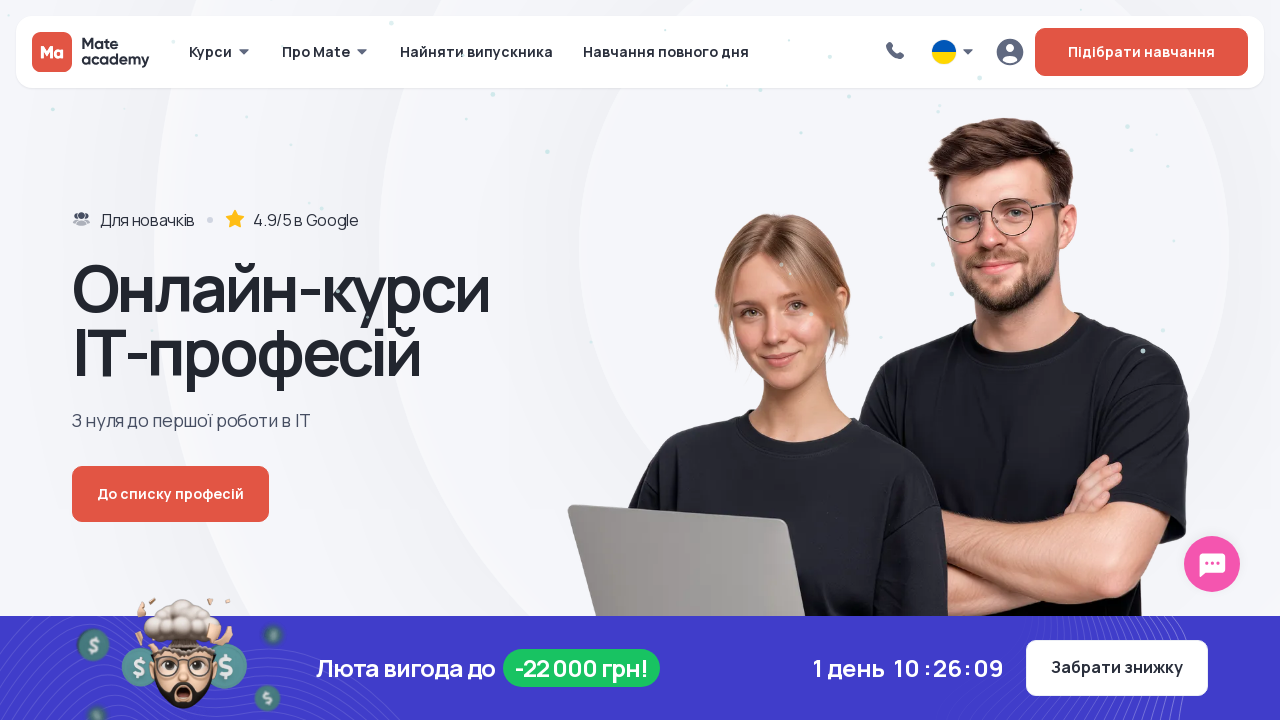

Verified course link has href attribute
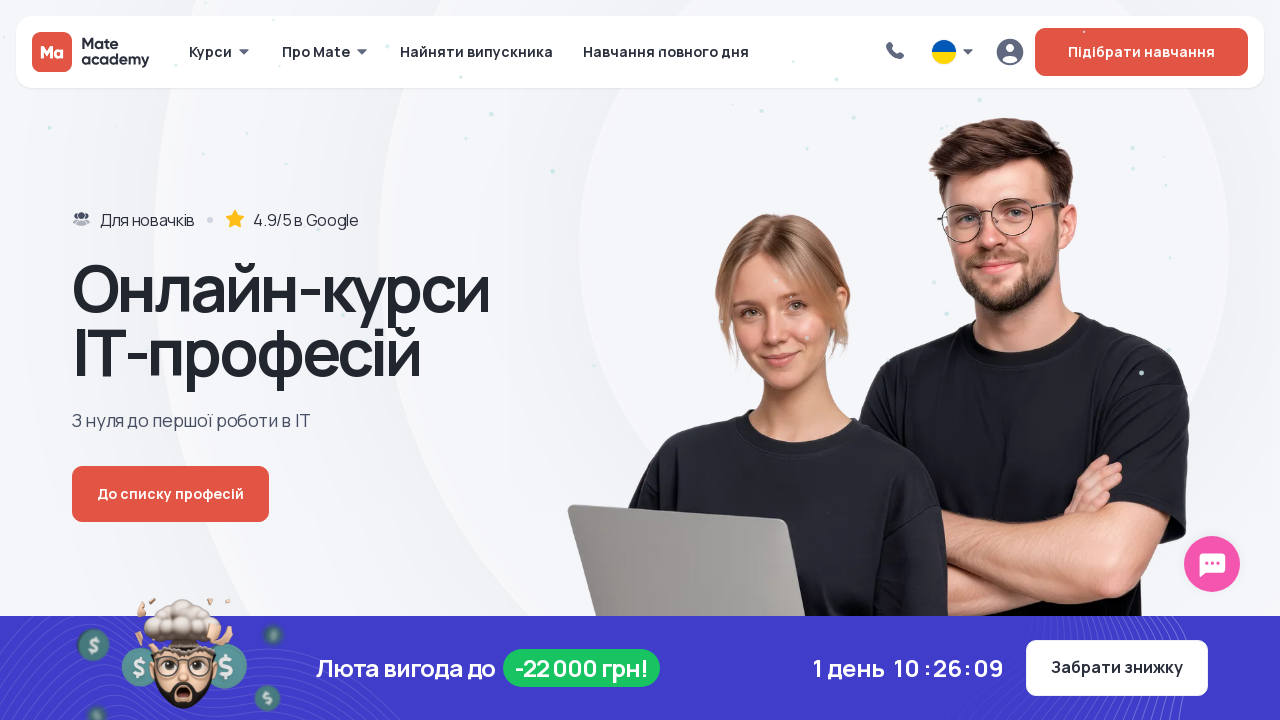

Located parent anchor element for course card
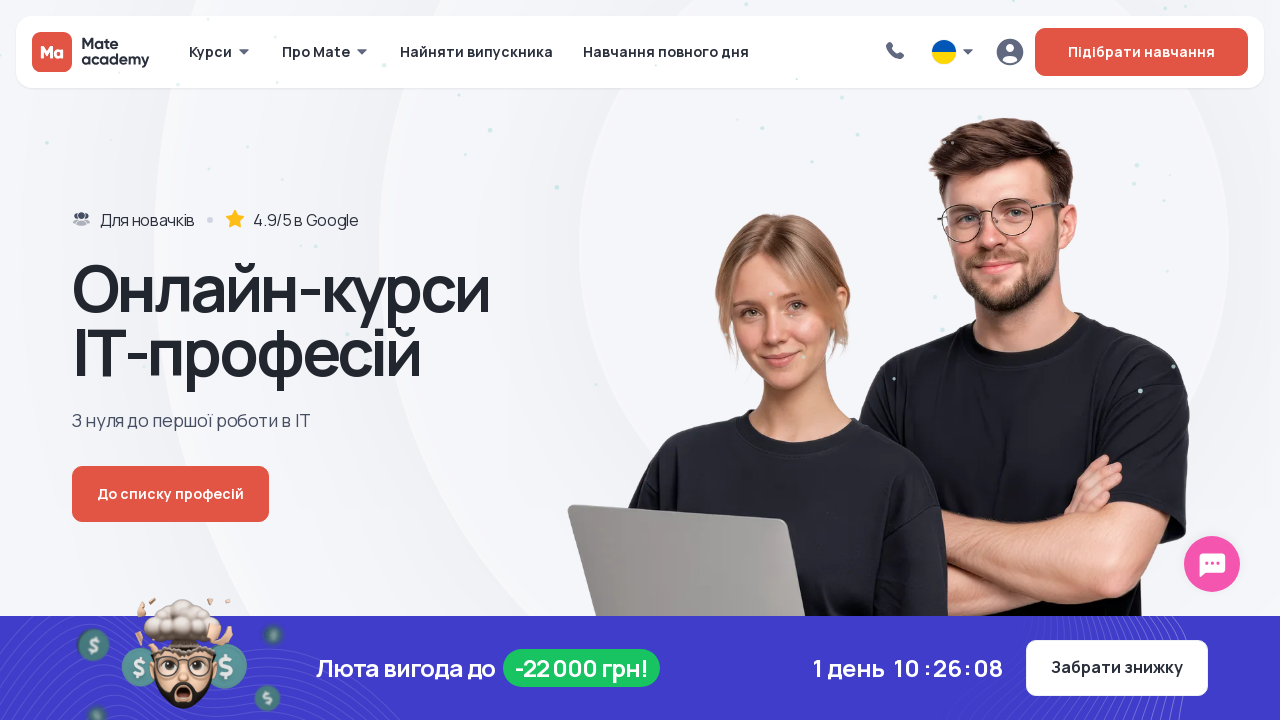

Verified course link has href attribute
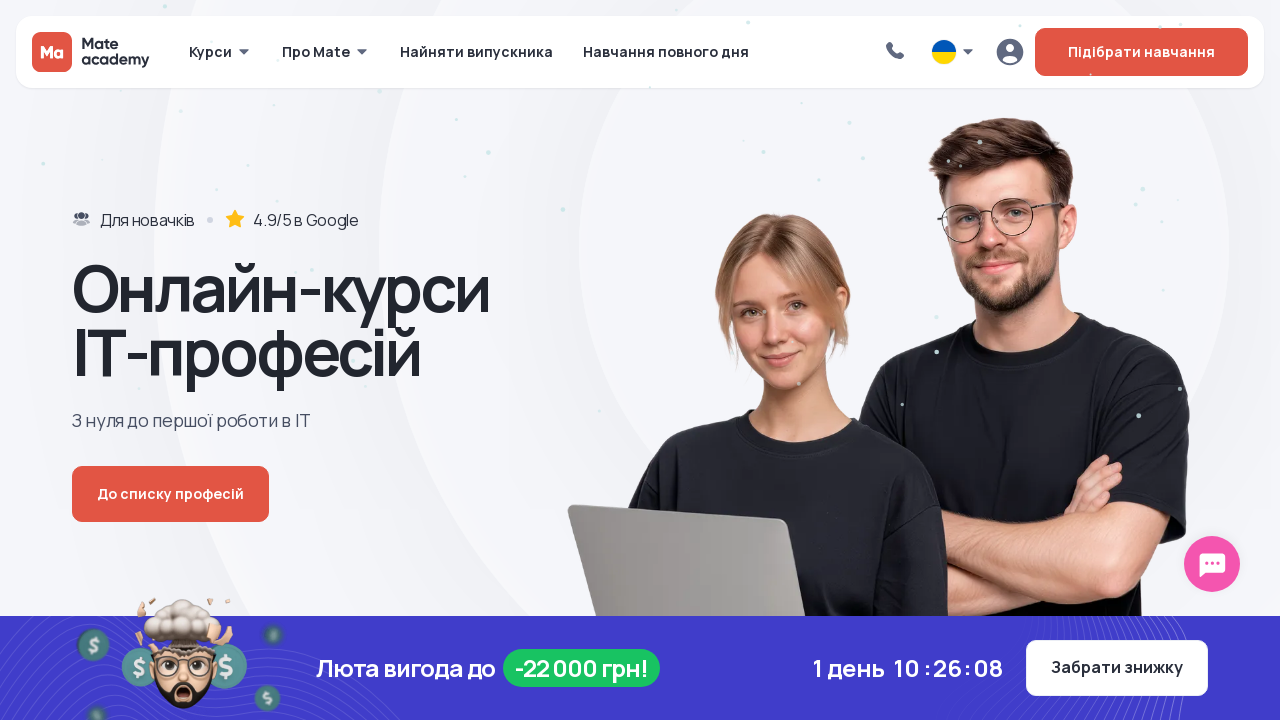

Located parent anchor element for course card
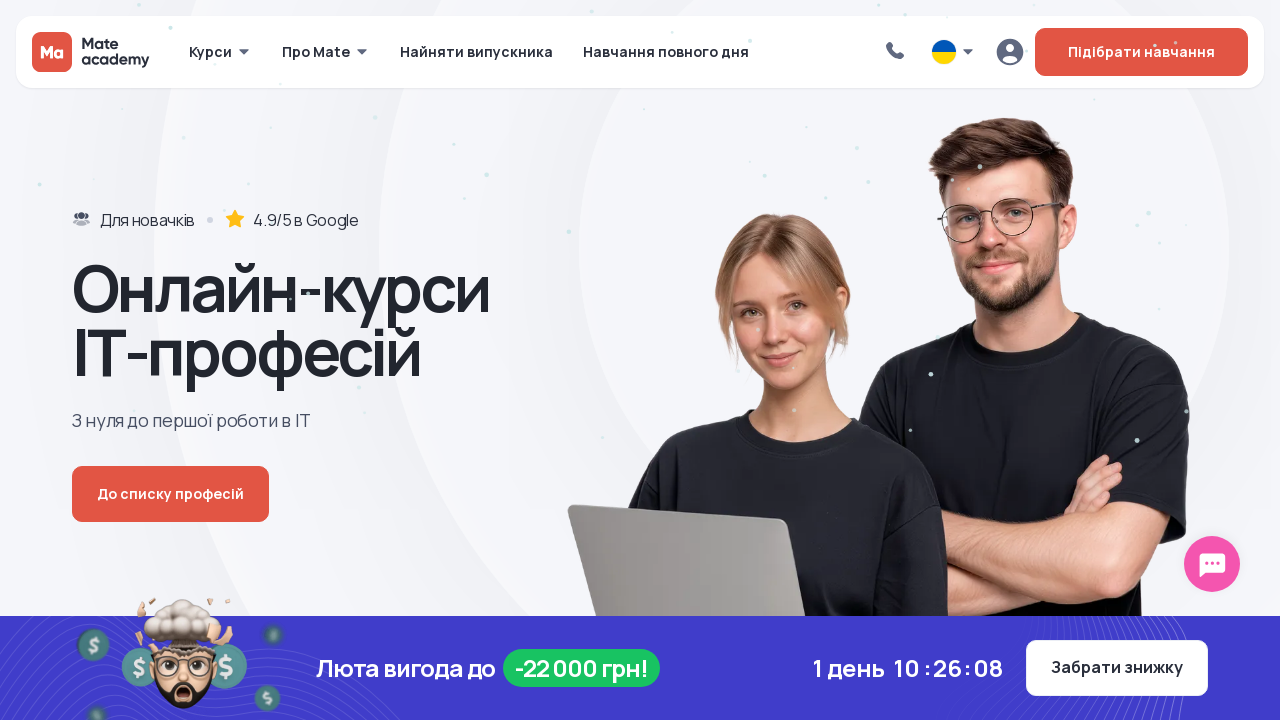

Verified course link has href attribute
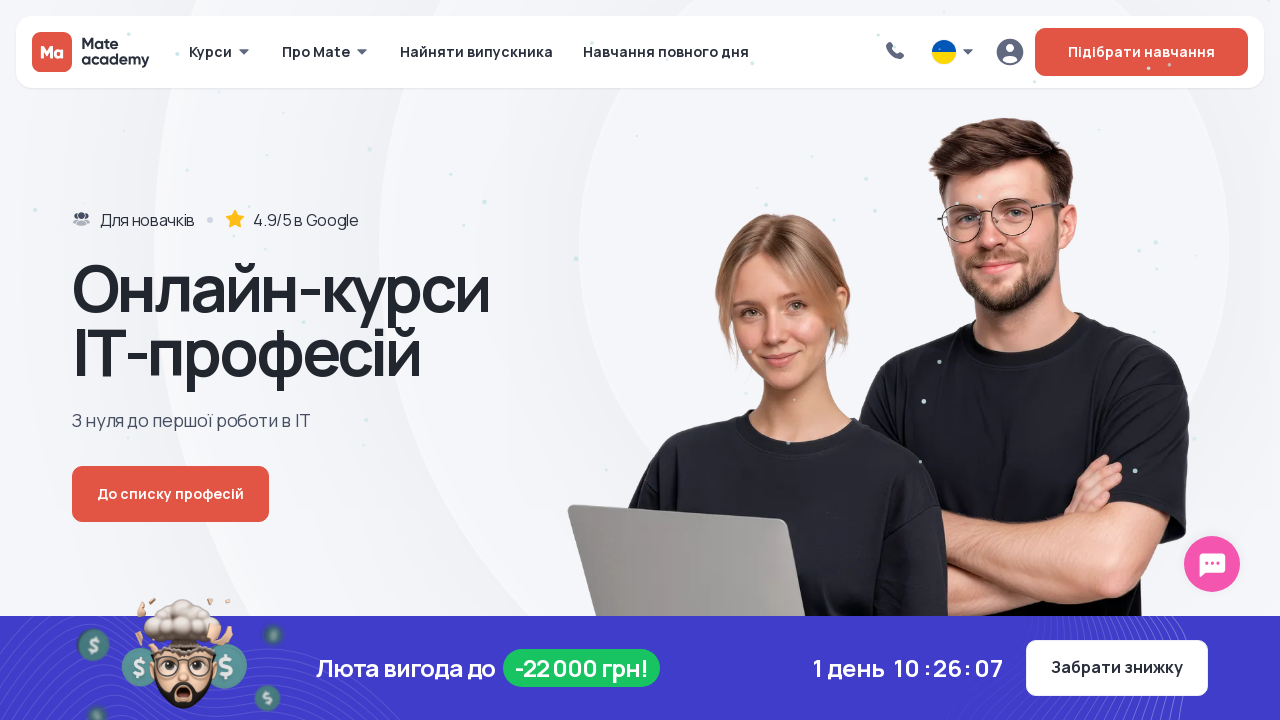

Located parent anchor element for course card
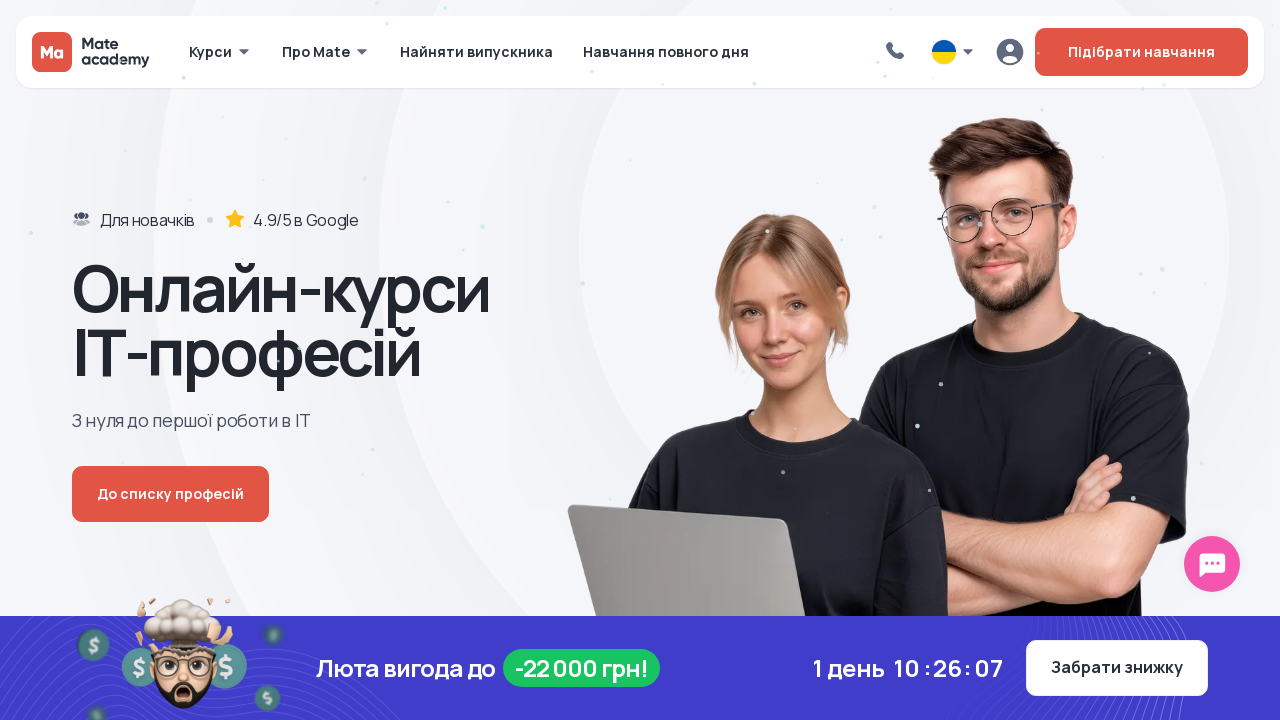

Verified course link has href attribute
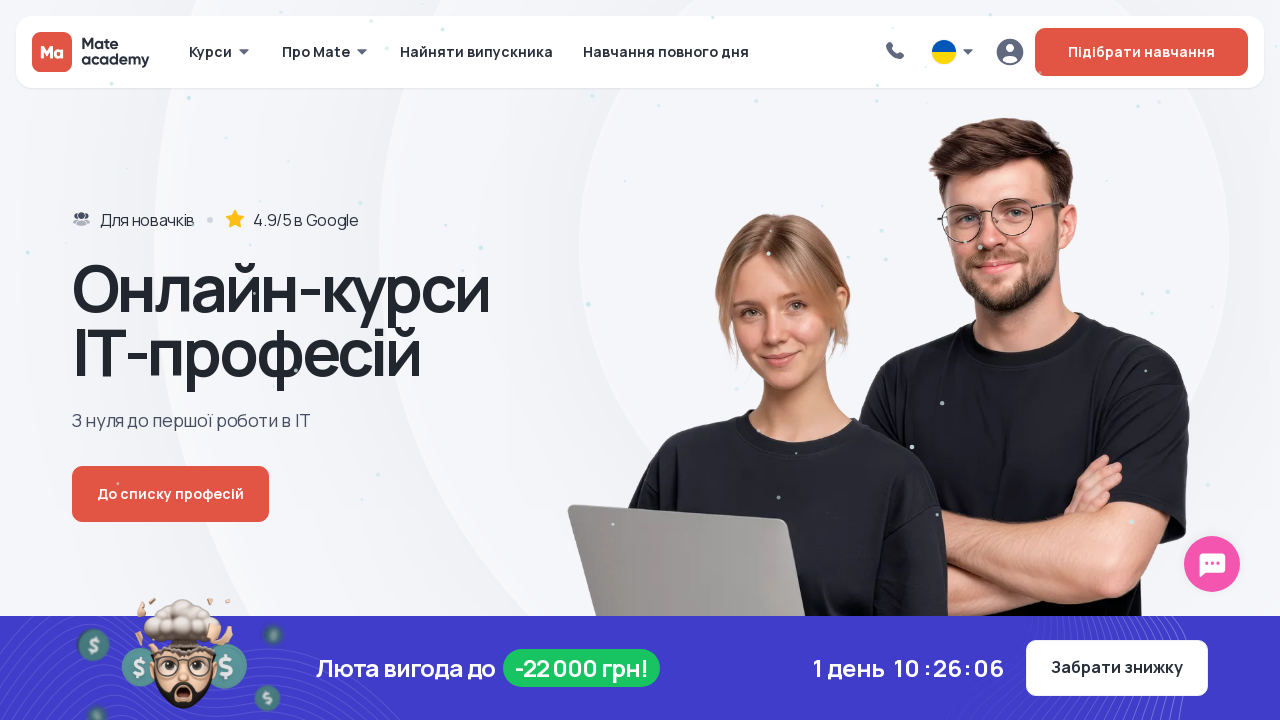

Located parent anchor element for course card
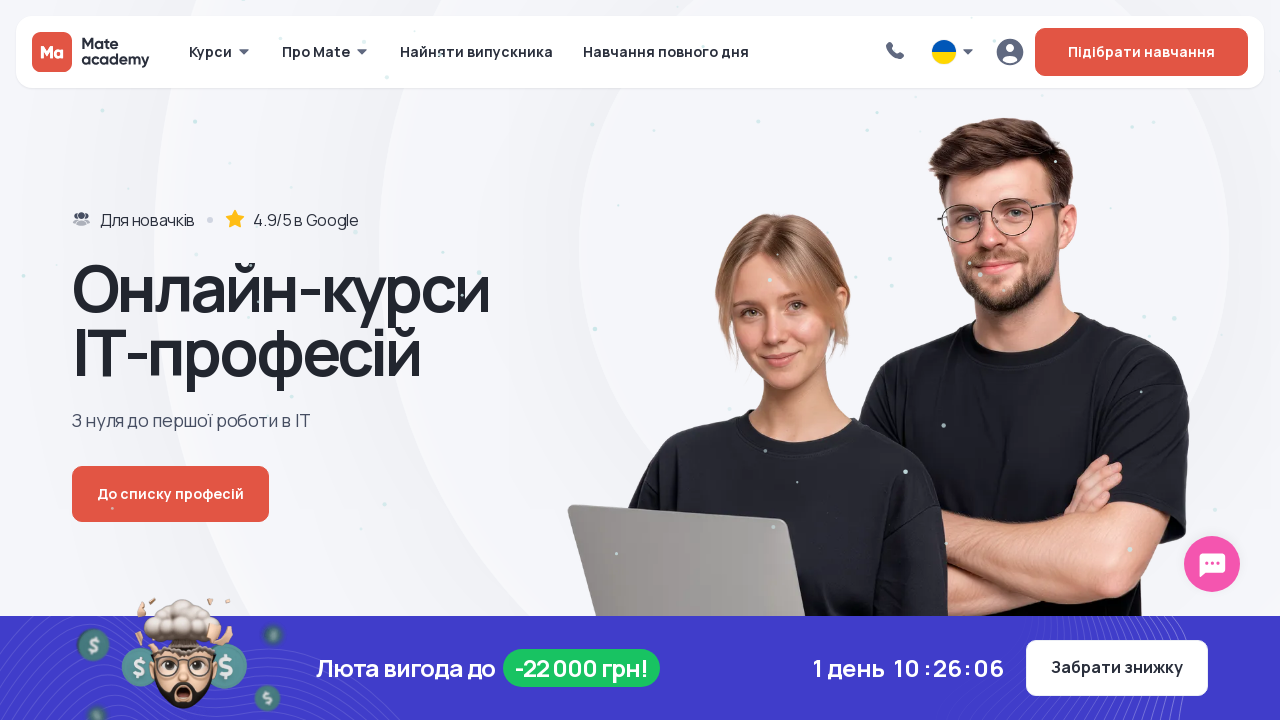

Verified course link has href attribute
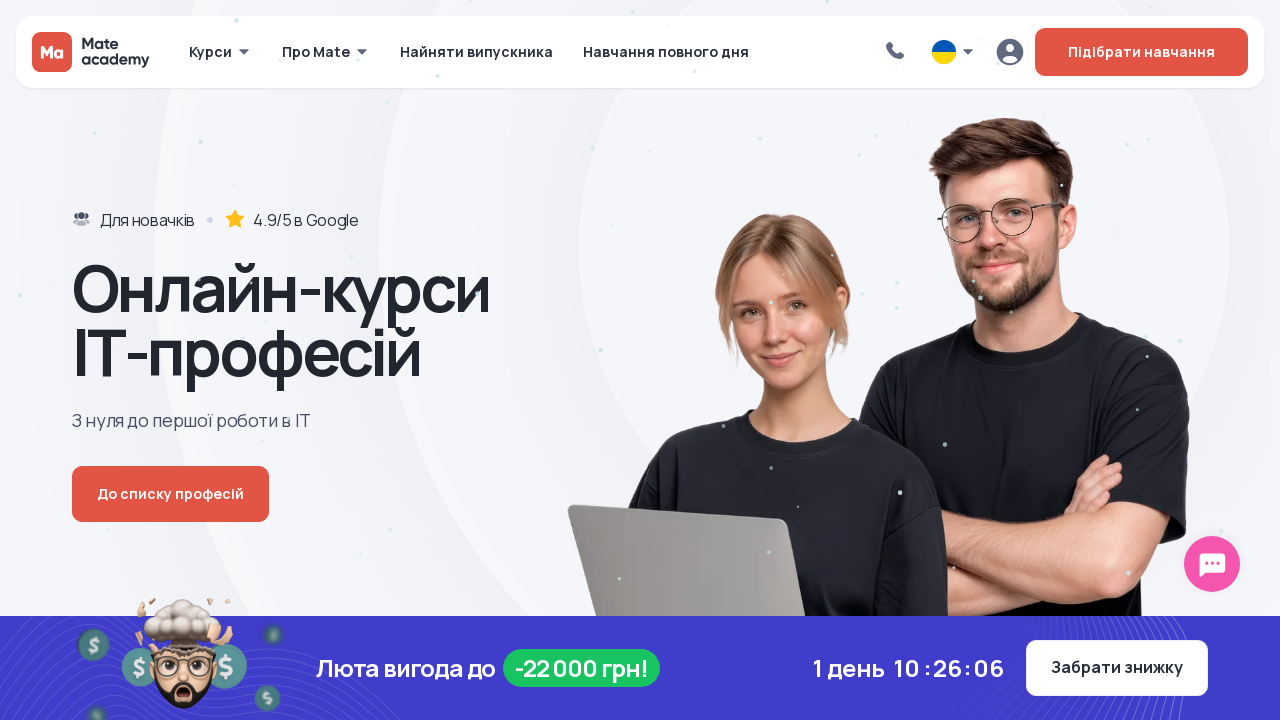

Located parent anchor element for course card
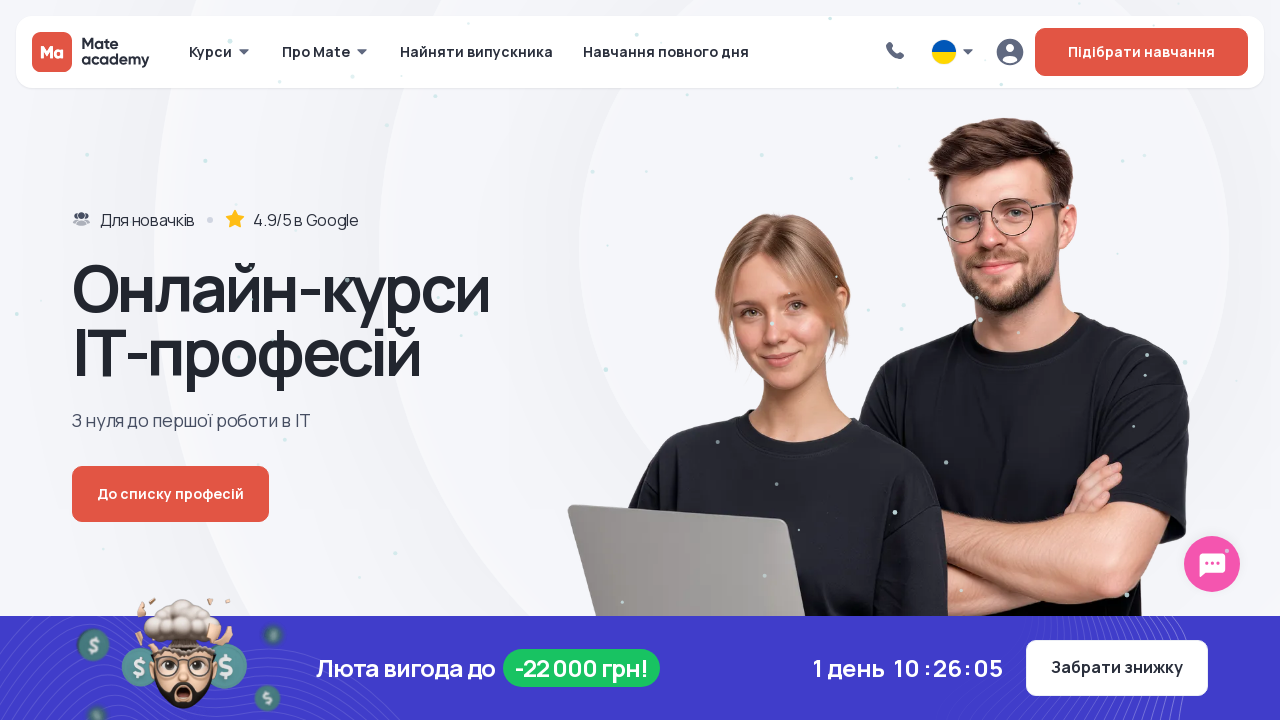

Verified course link has href attribute
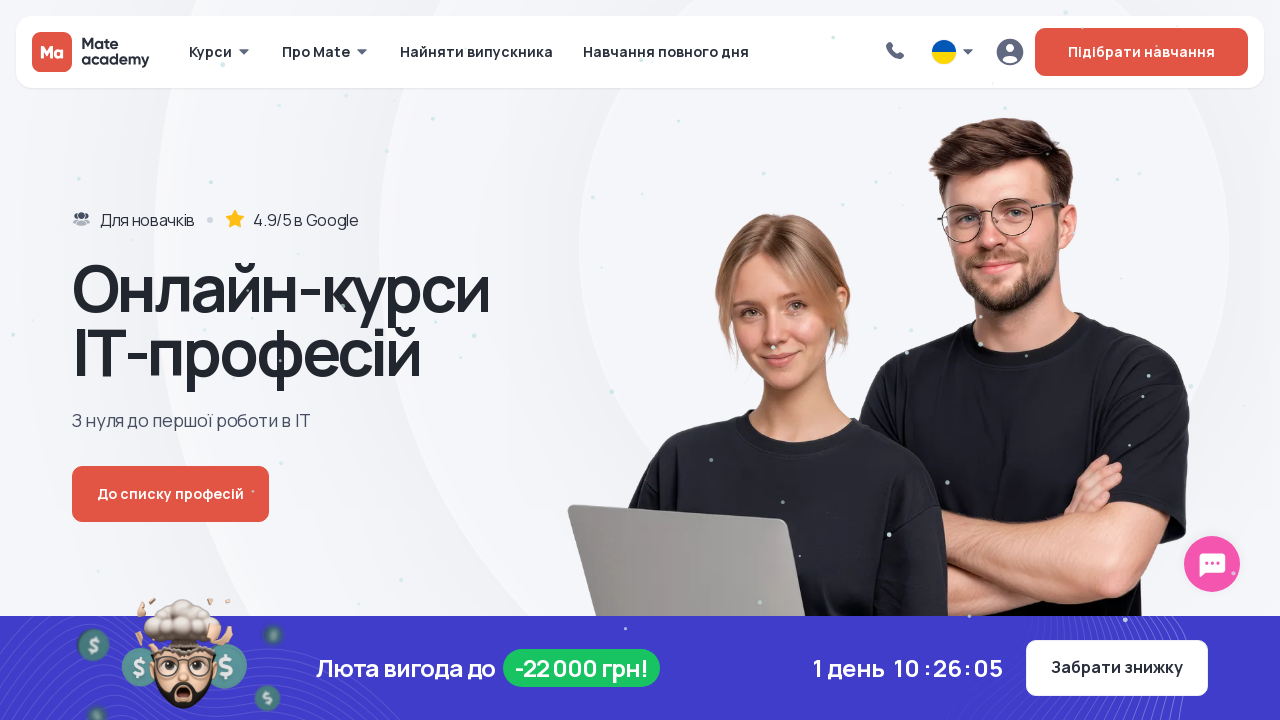

Located parent anchor element for course card
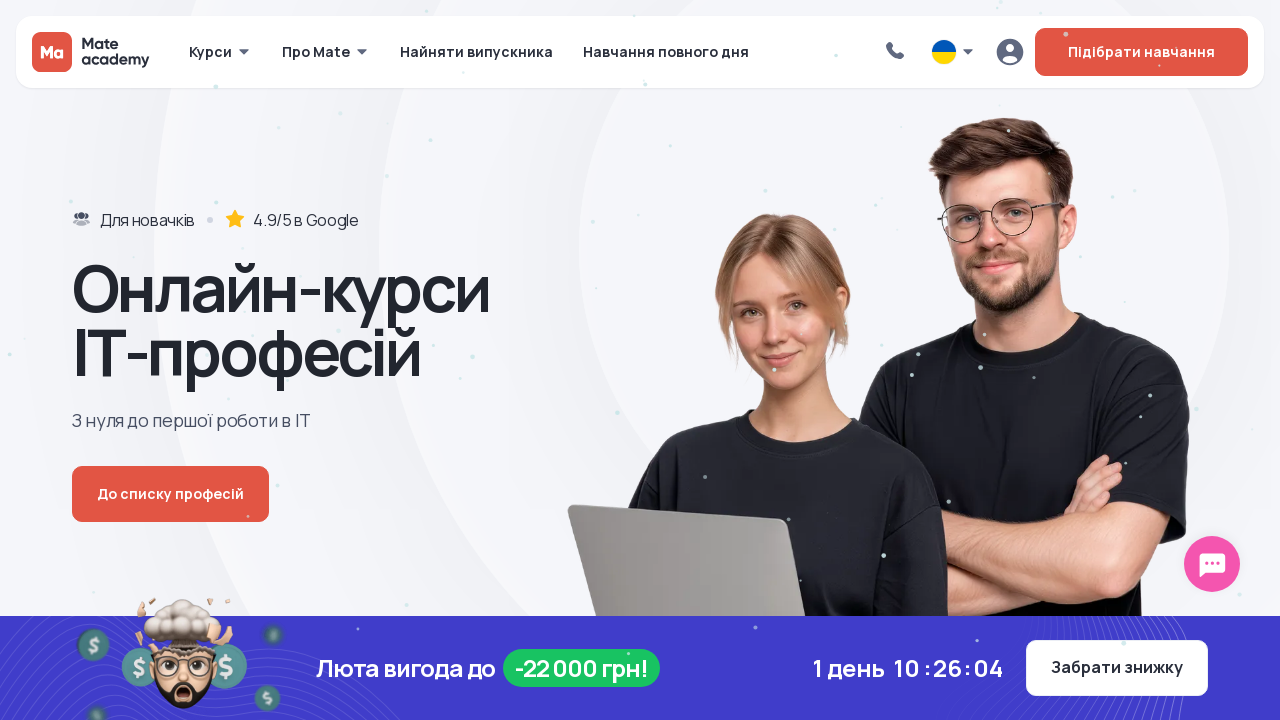

Verified course link has href attribute
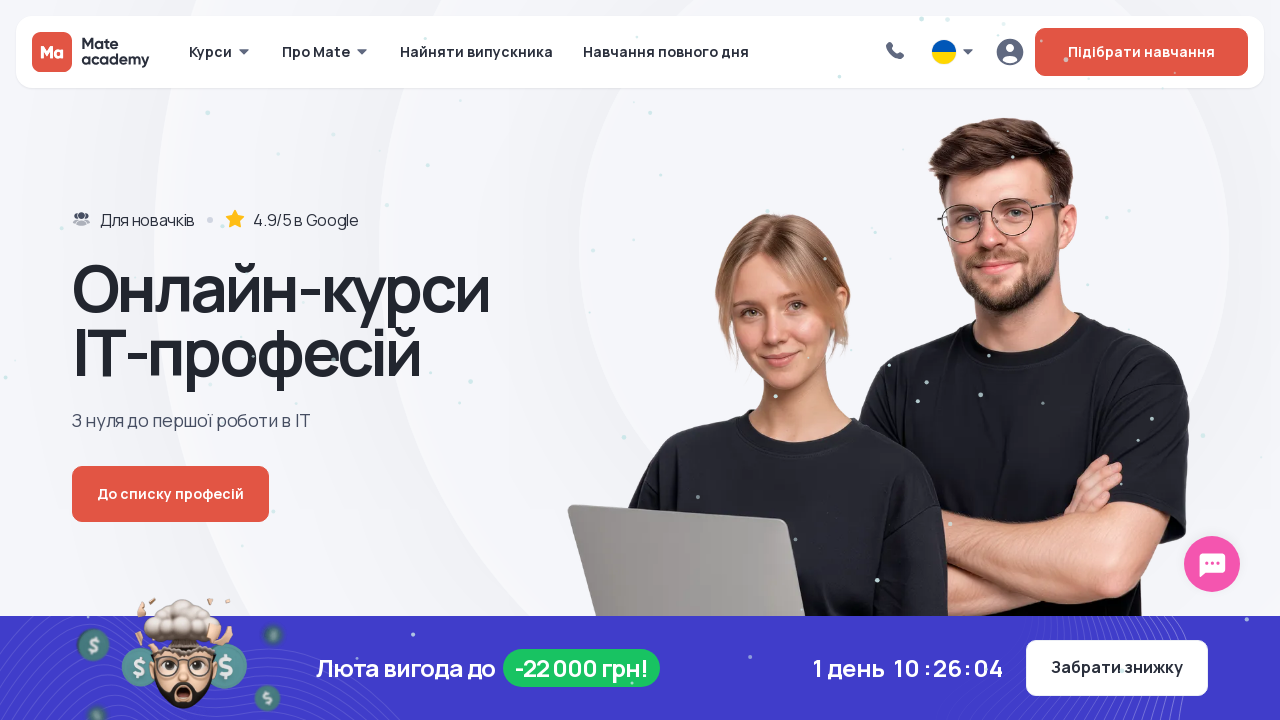

Located parent anchor element for course card
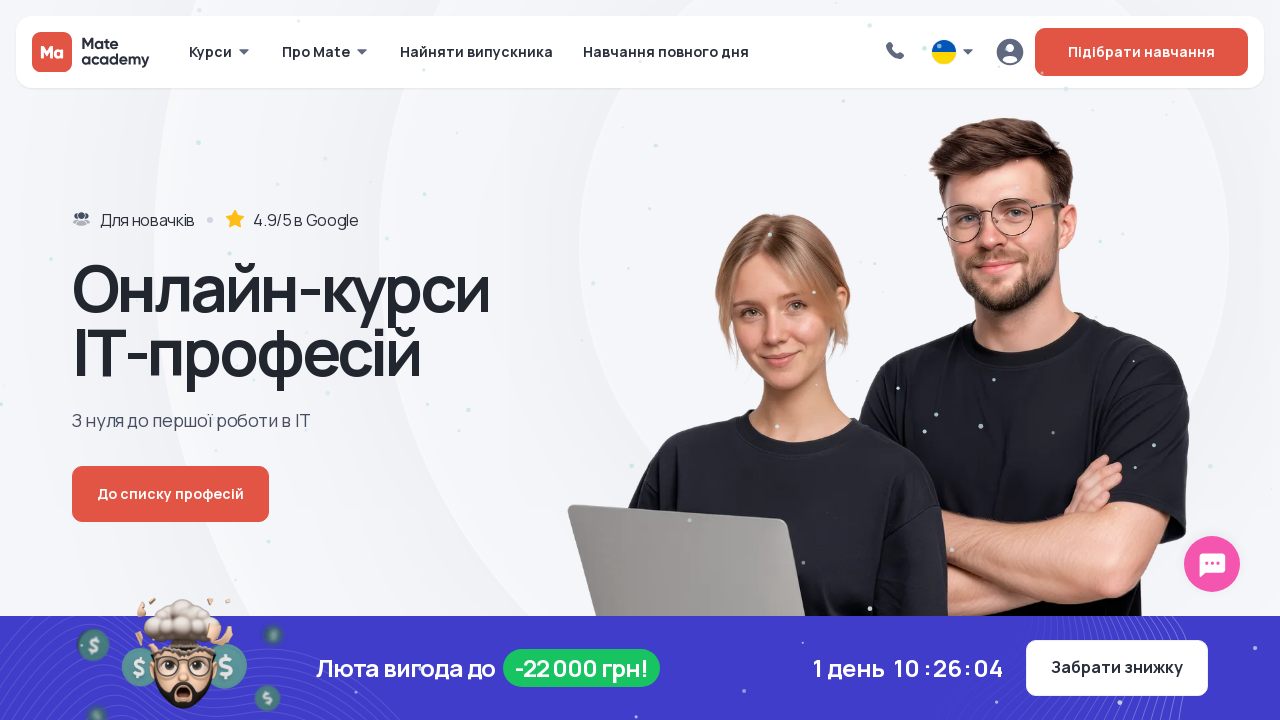

Verified course link has href attribute
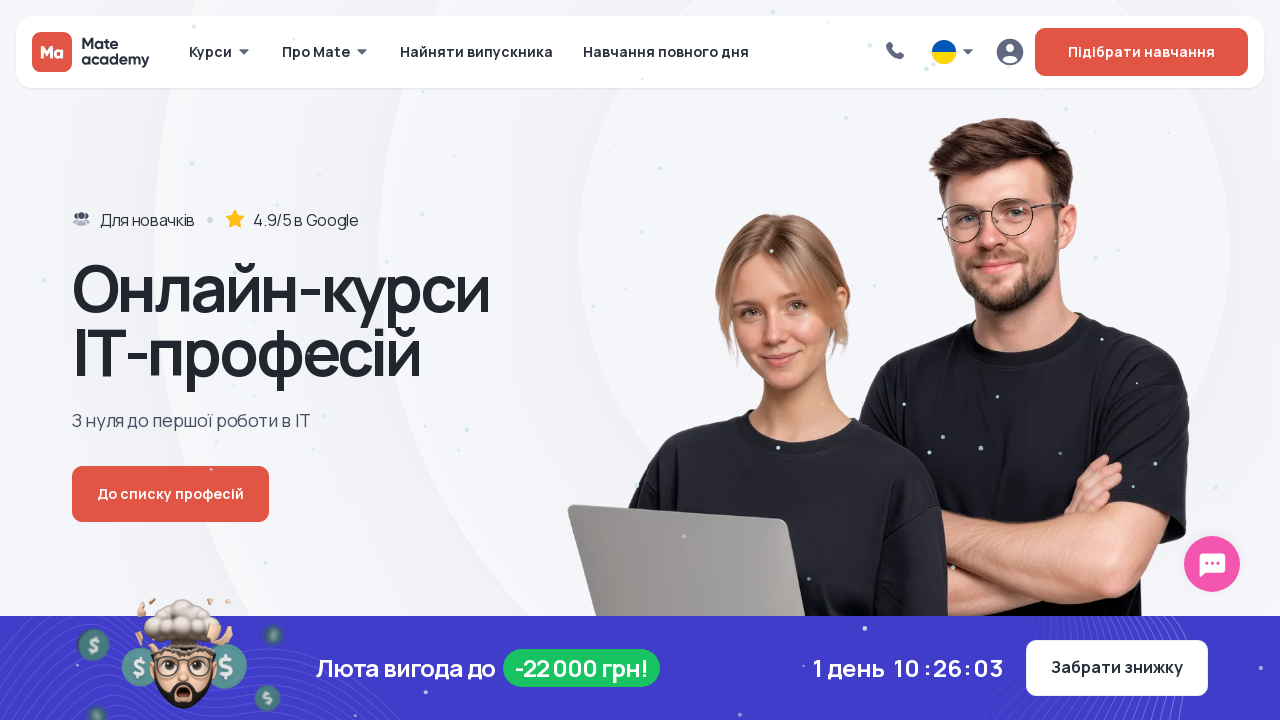

Located parent anchor element for course card
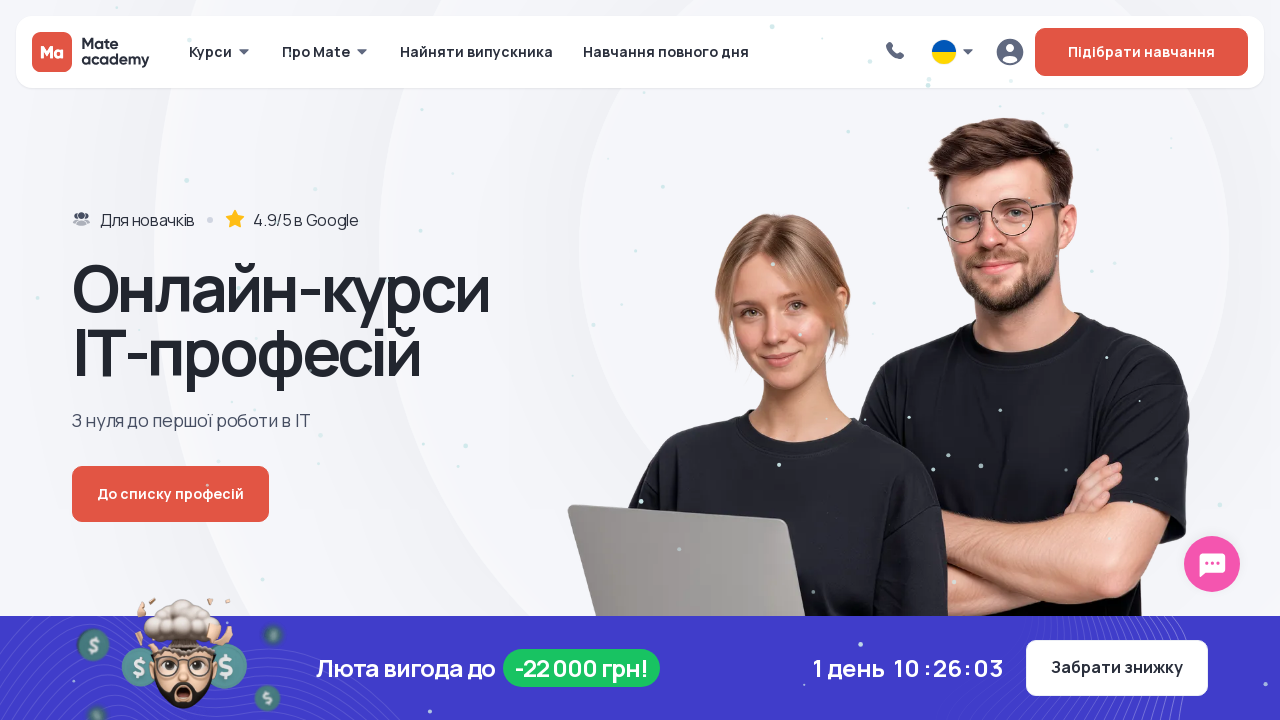

Verified course link has href attribute
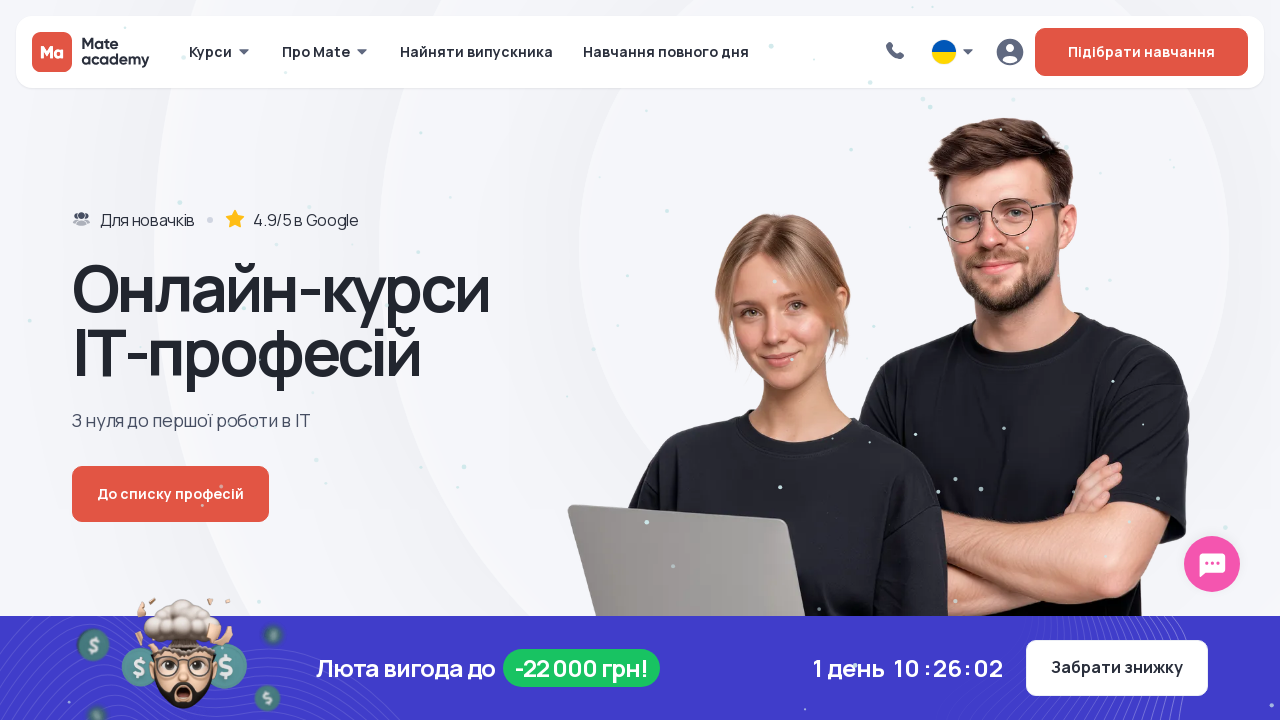

Located parent anchor element for course card
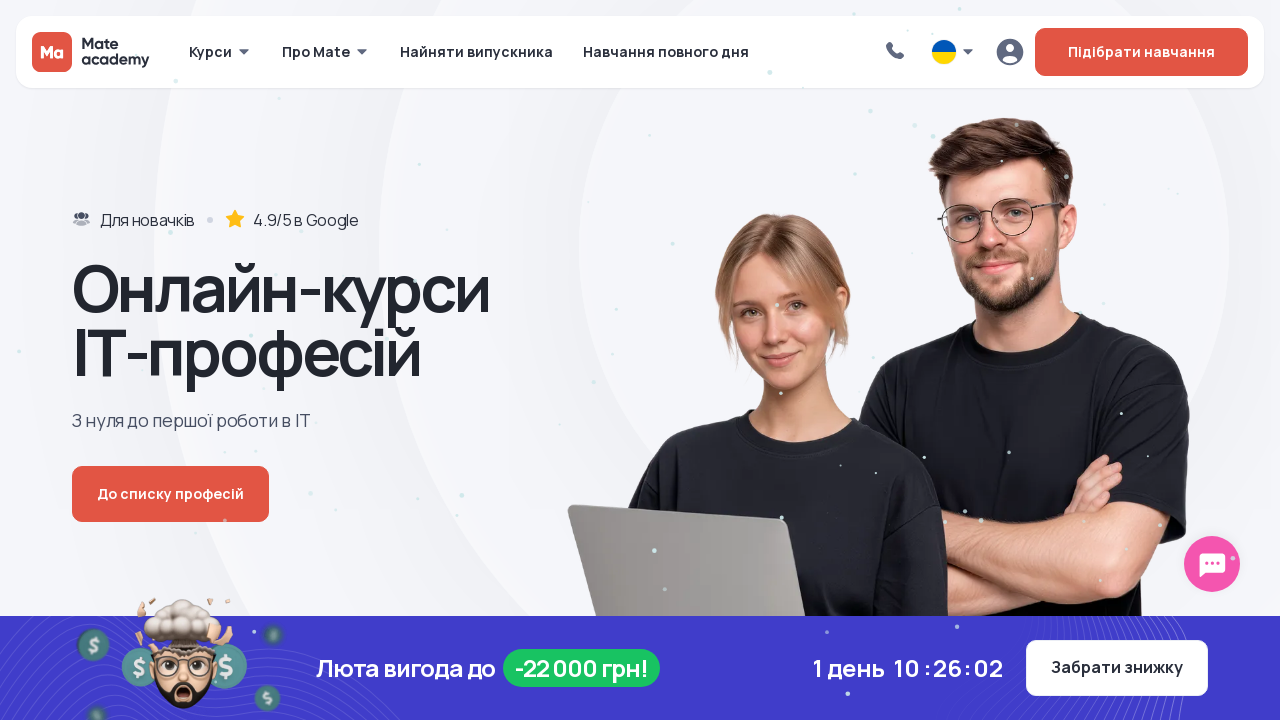

Verified course link has href attribute
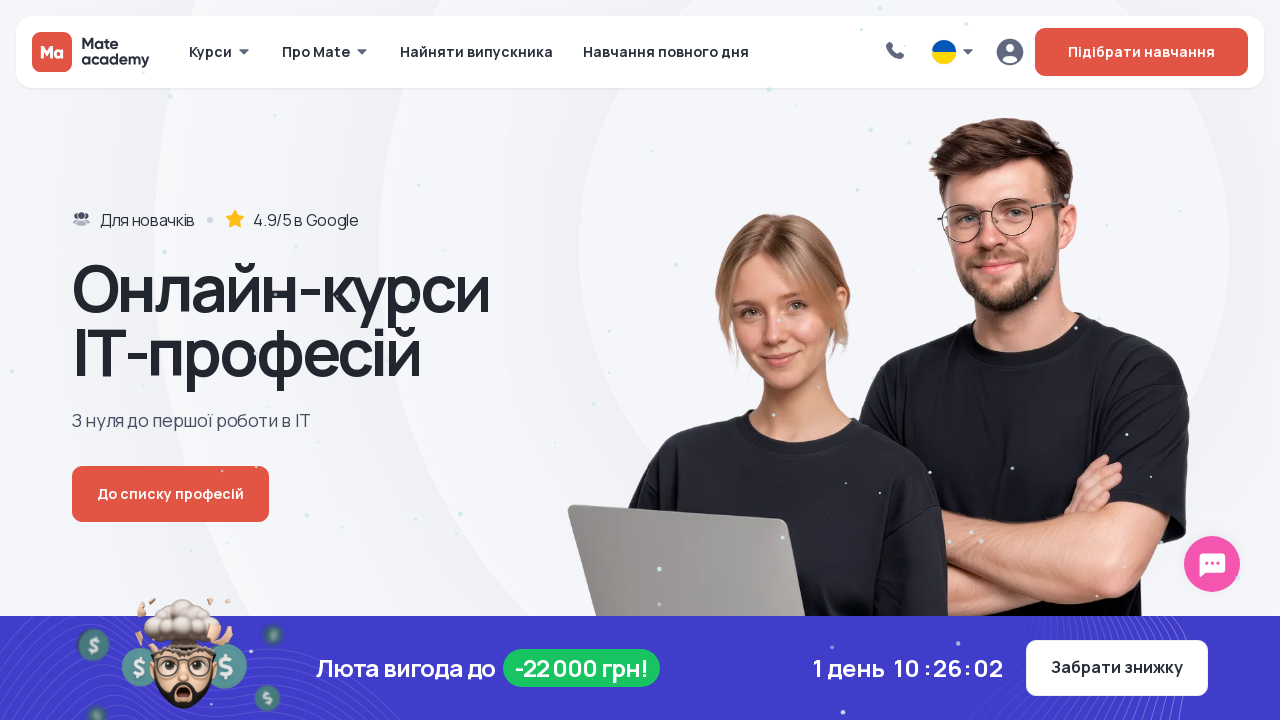

Located parent anchor element for course card
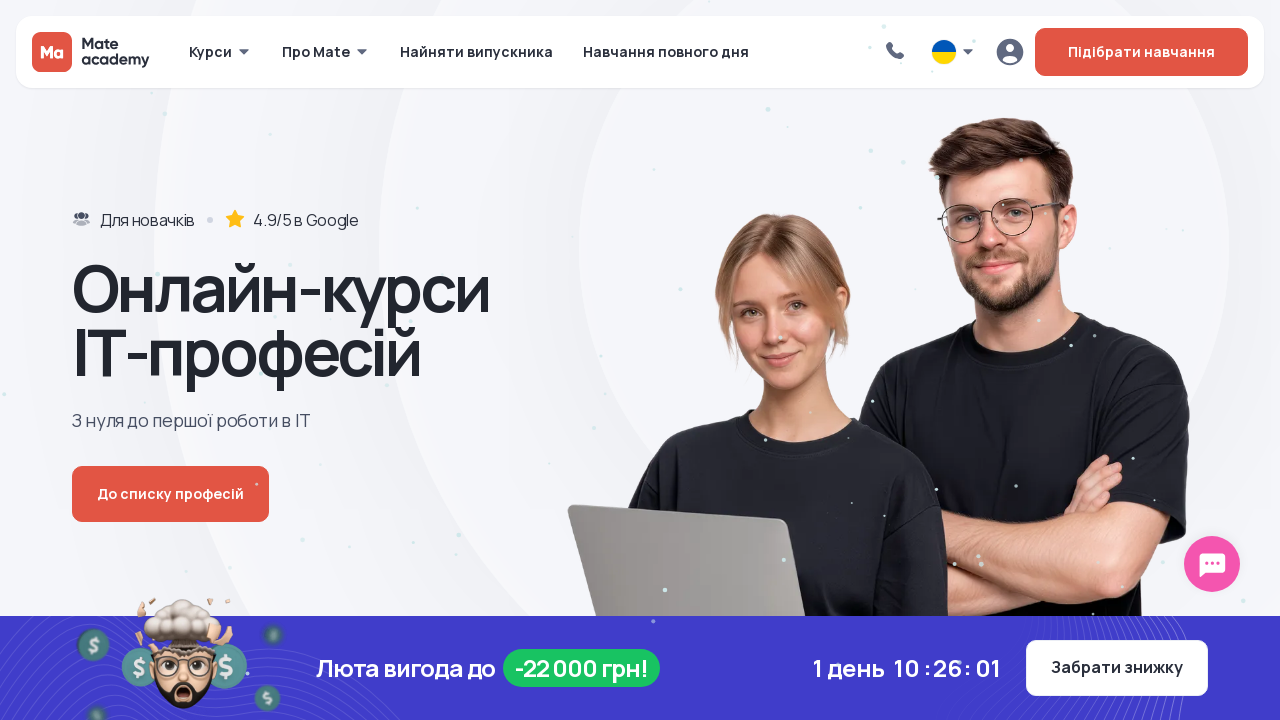

Verified course link has href attribute
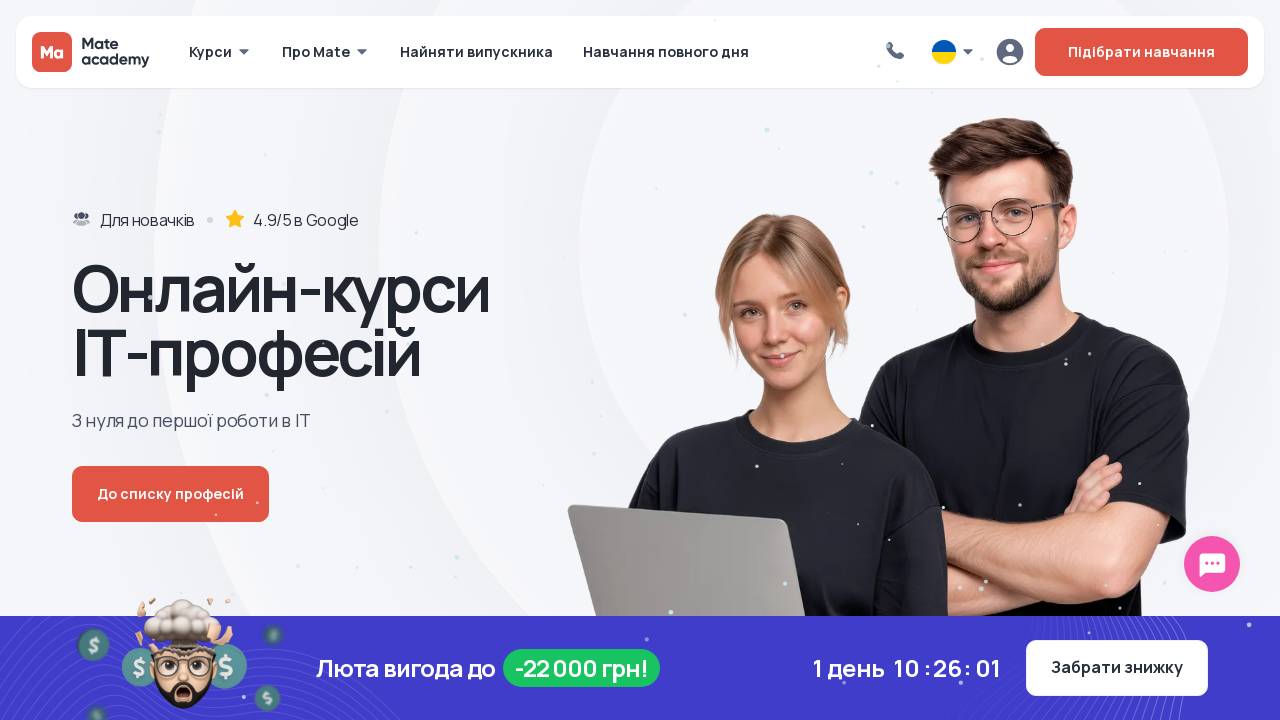

Located parent anchor element for course card
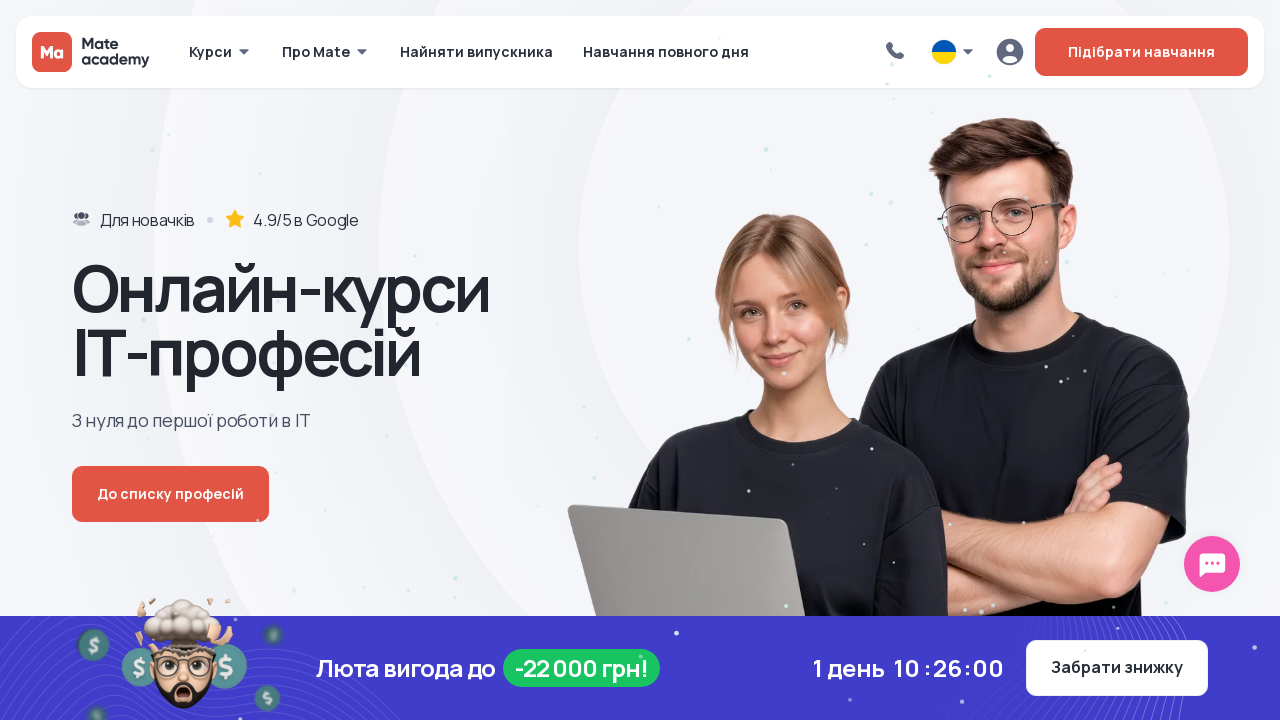

Verified course link has href attribute
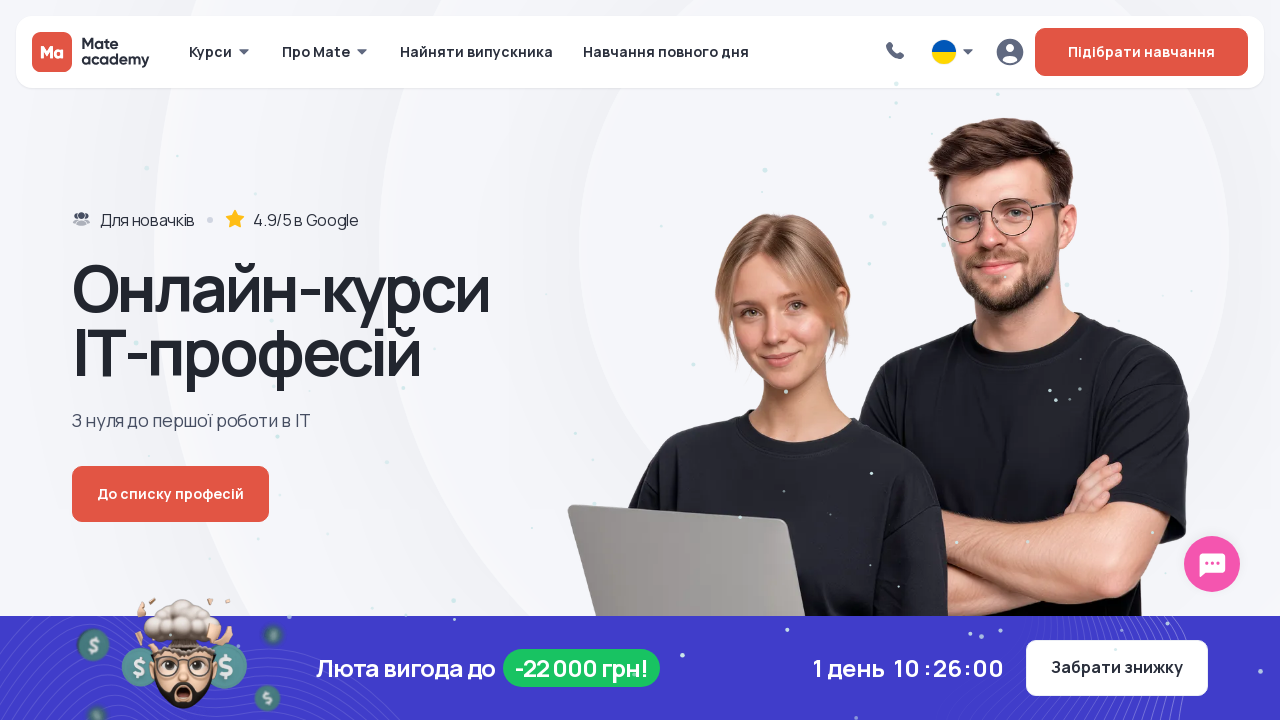

Located parent anchor element for course card
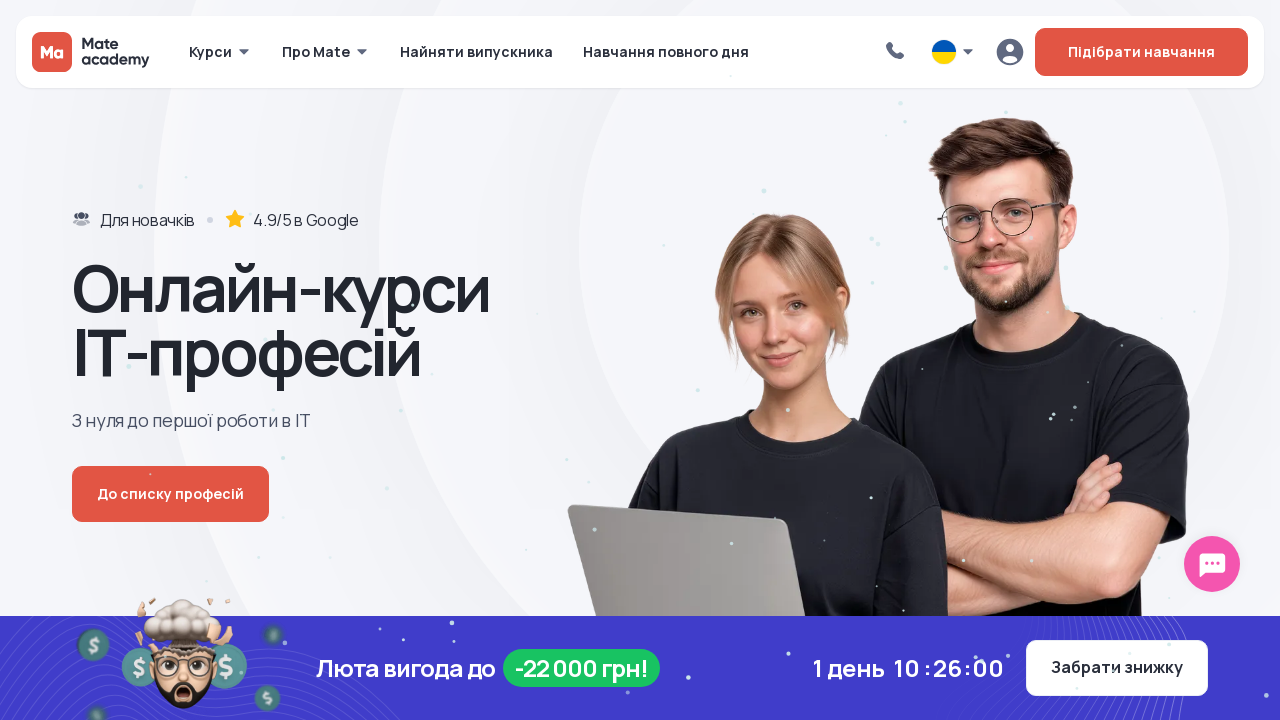

Verified course link has href attribute
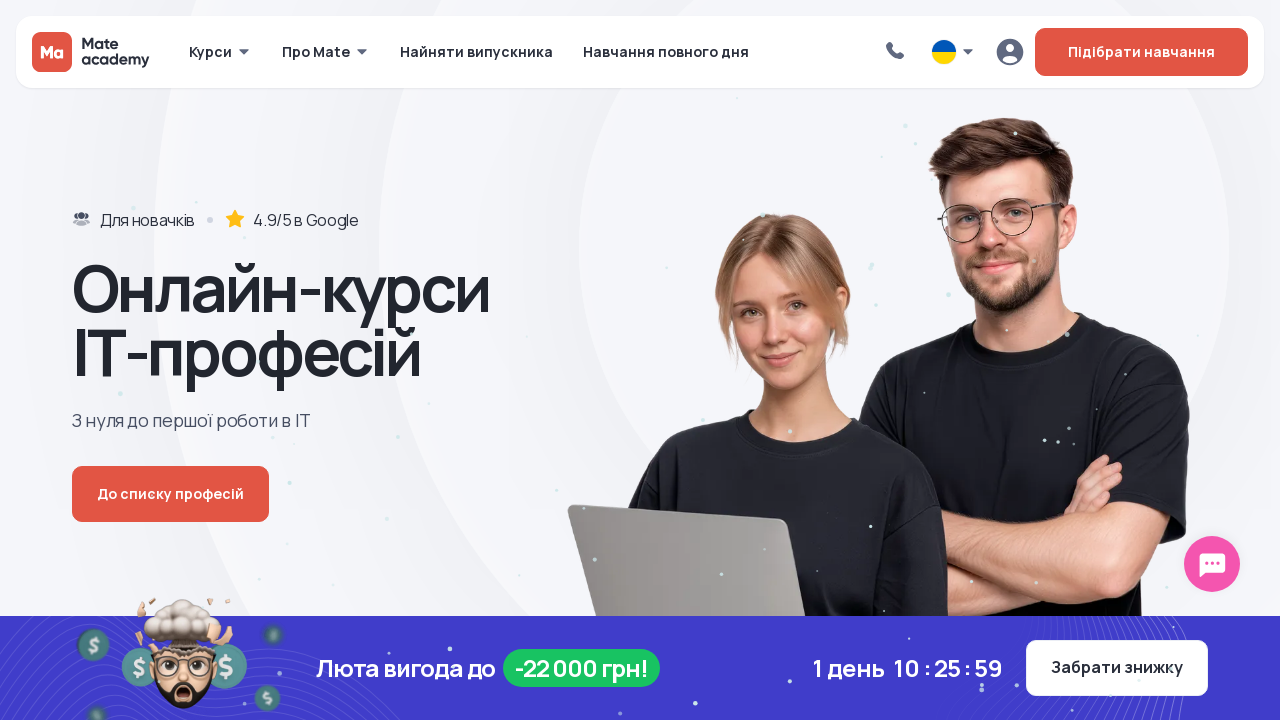

Located parent anchor element for course card
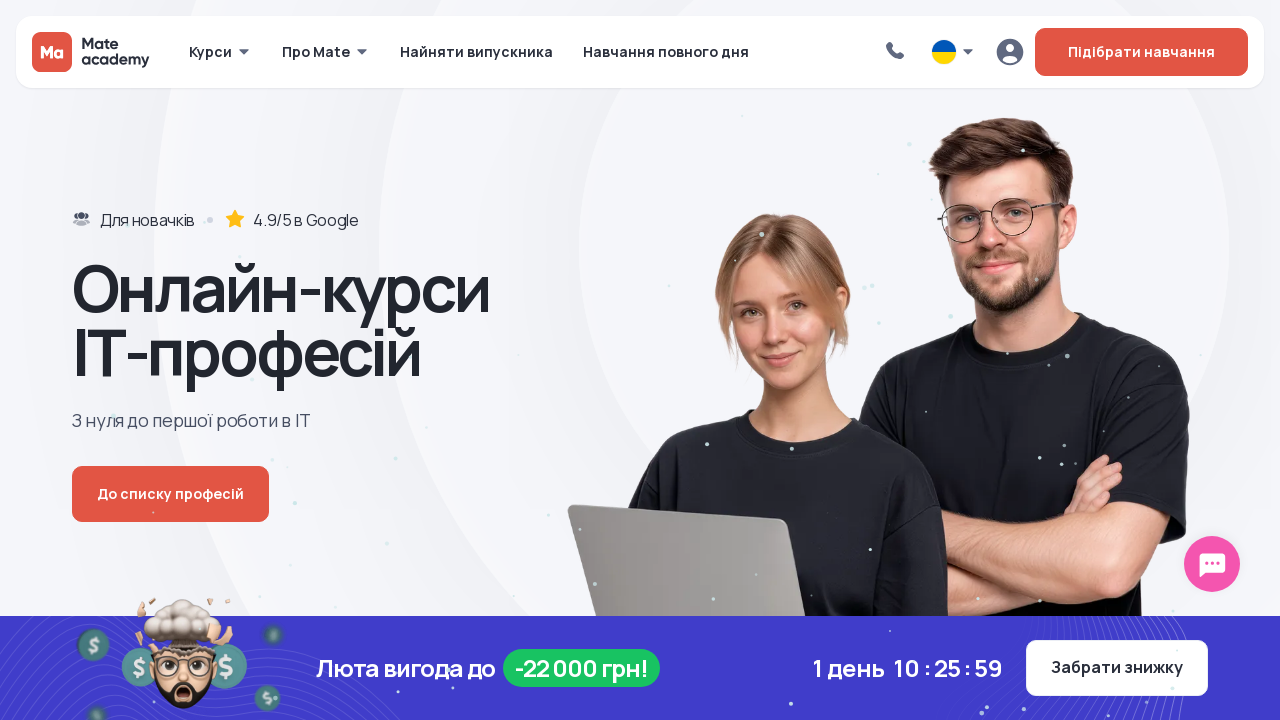

Verified course link has href attribute
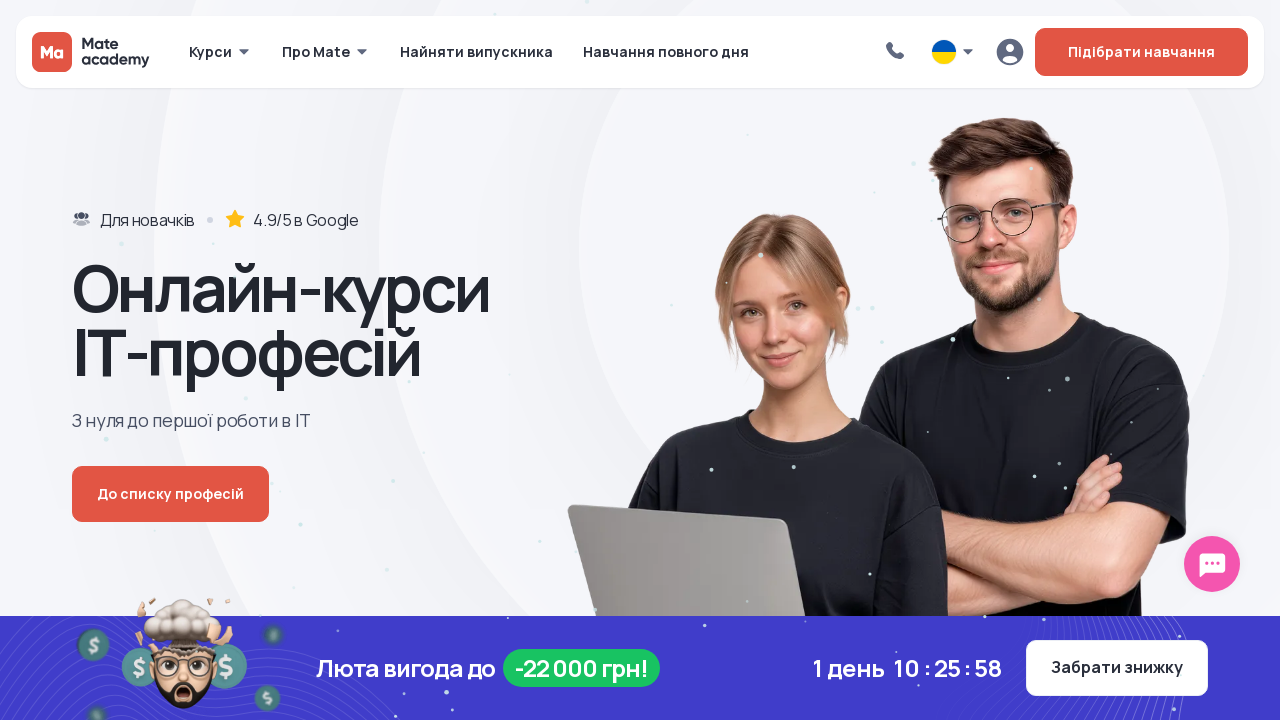

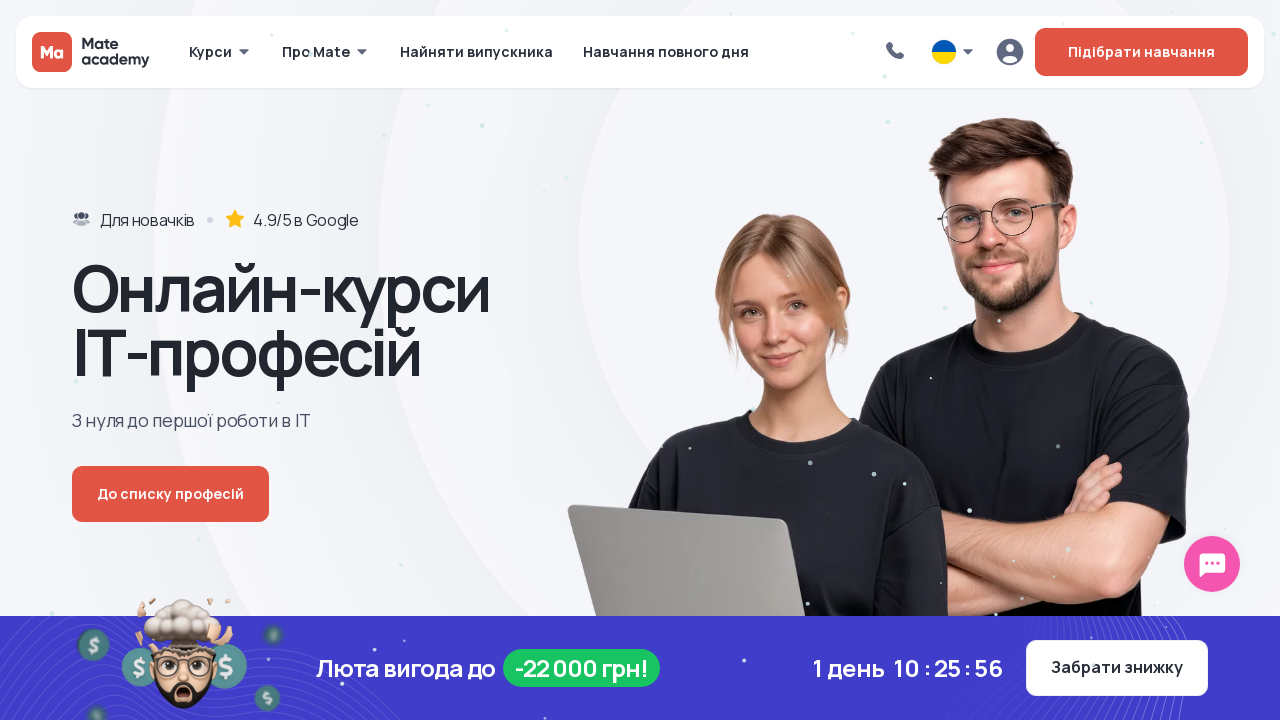